Navigates to the Reqres API testing website and takes a screenshot of the page

Starting URL: https://reqres.in/

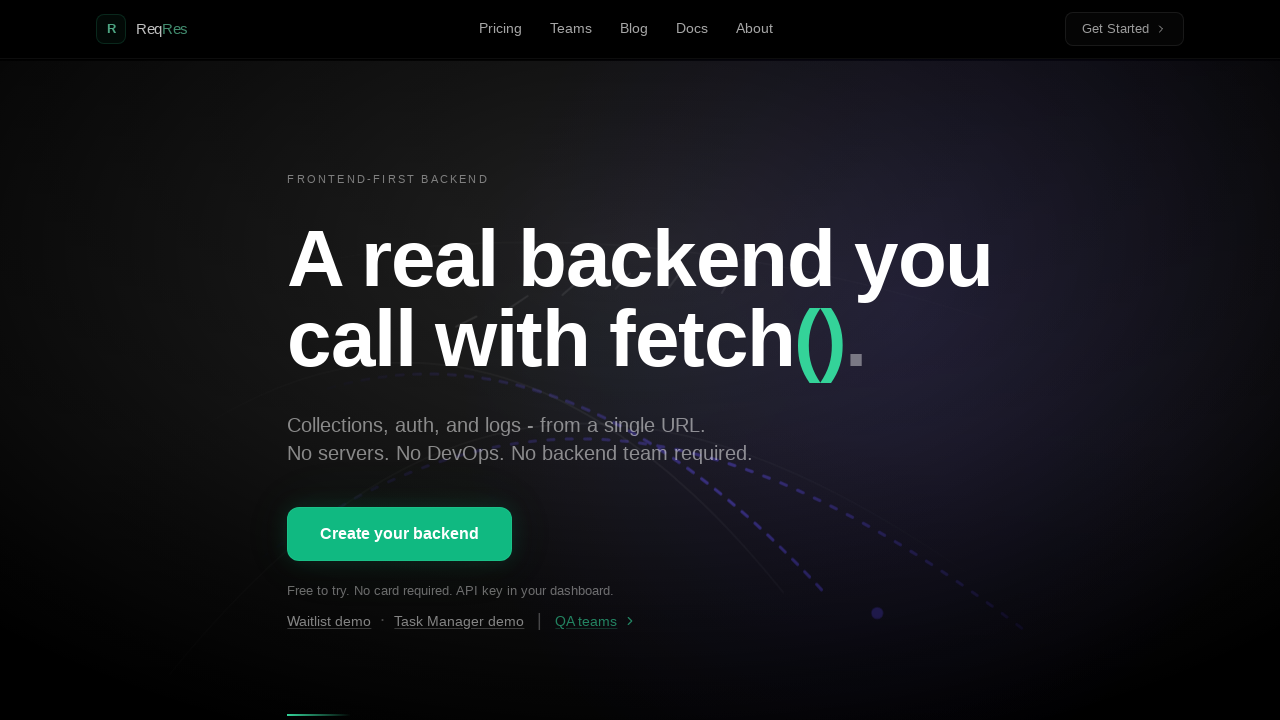

Waited for page to reach networkidle state
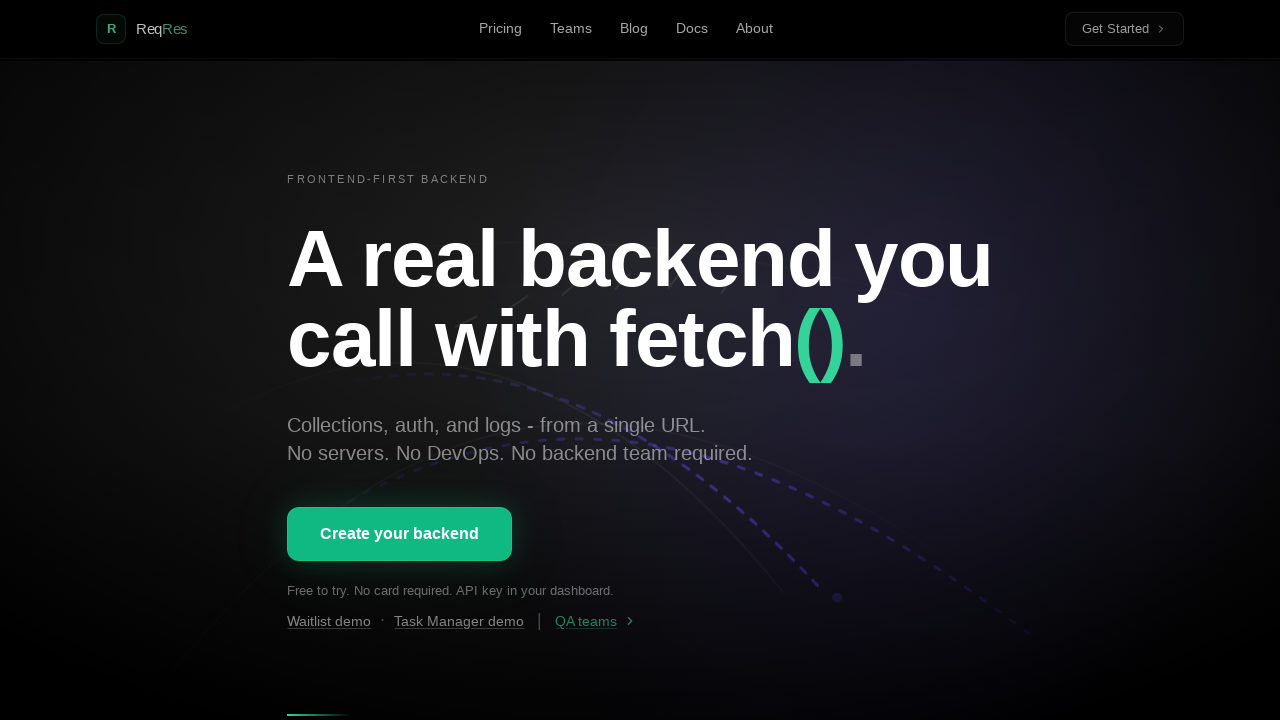

Waited 1000ms for page rendering
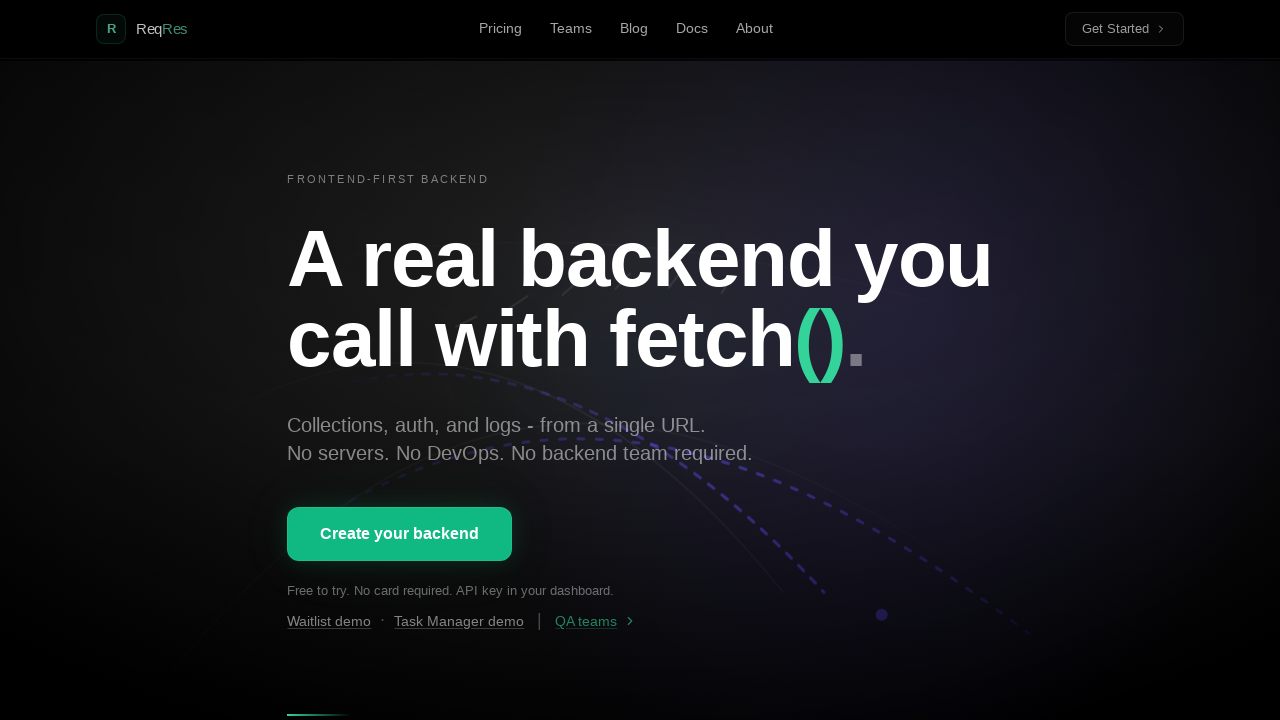

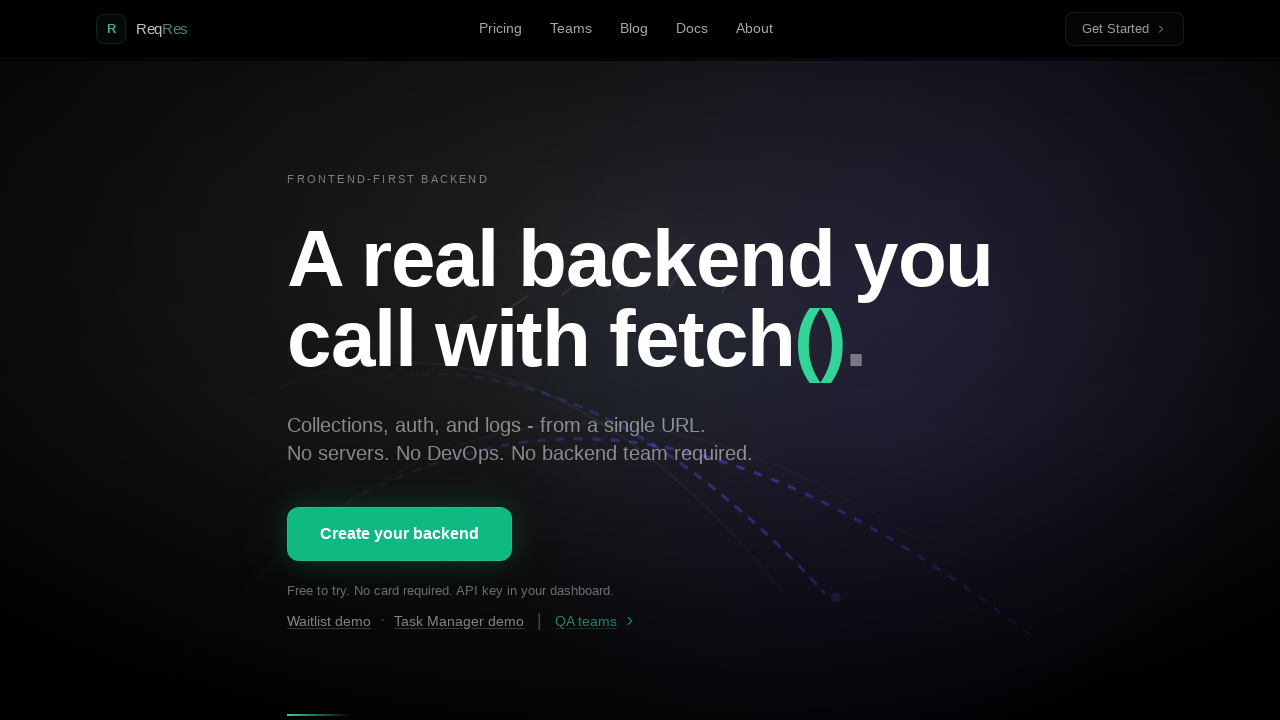